Tests interaction with a checkbox element on a practice automation page by locating it and verifying its presence

Starting URL: https://www.rahulshettyacademy.com/AutomationPractice/

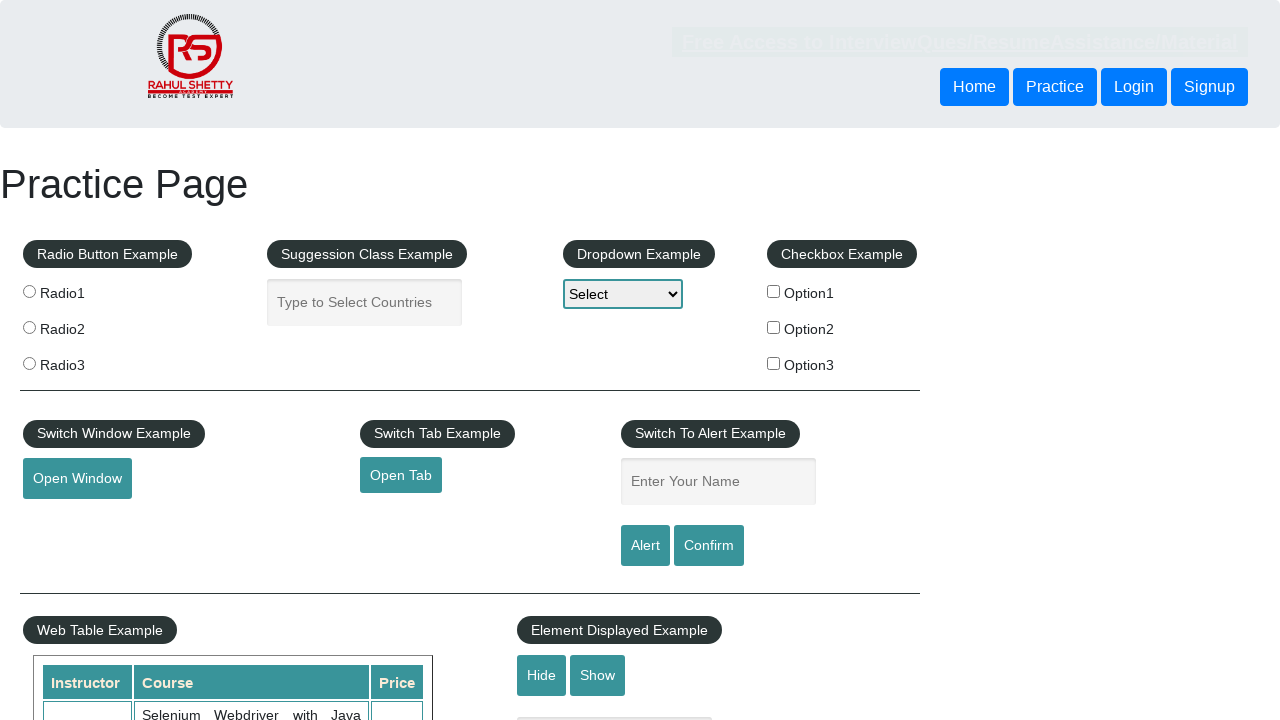

Located checkbox element with name 'checkBoxOption1'
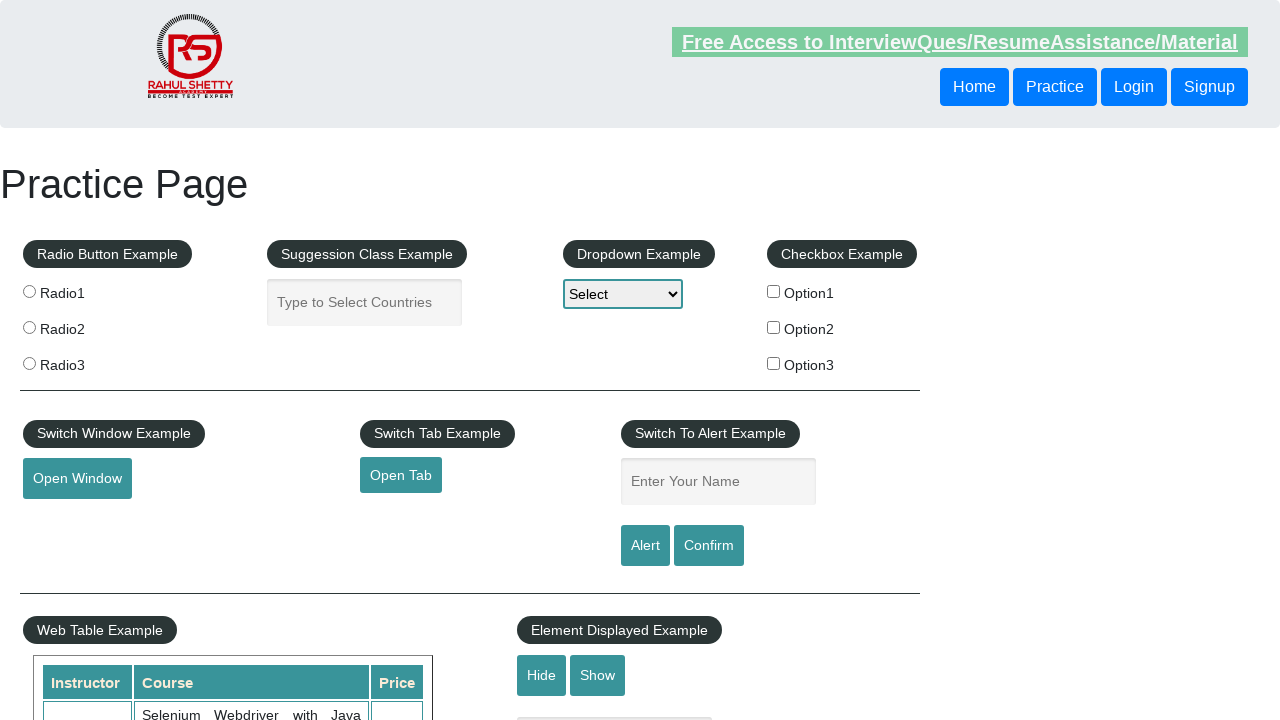

Checkbox element became visible
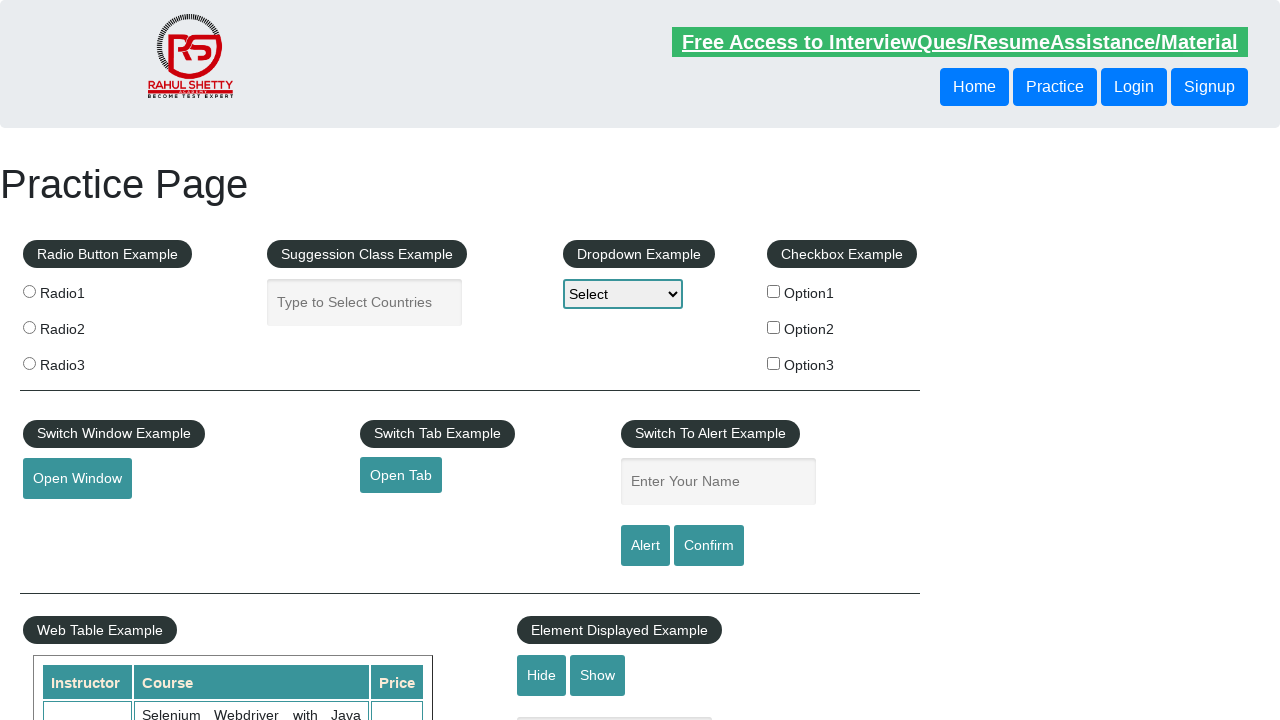

Retrieved class attribute from checkbox element
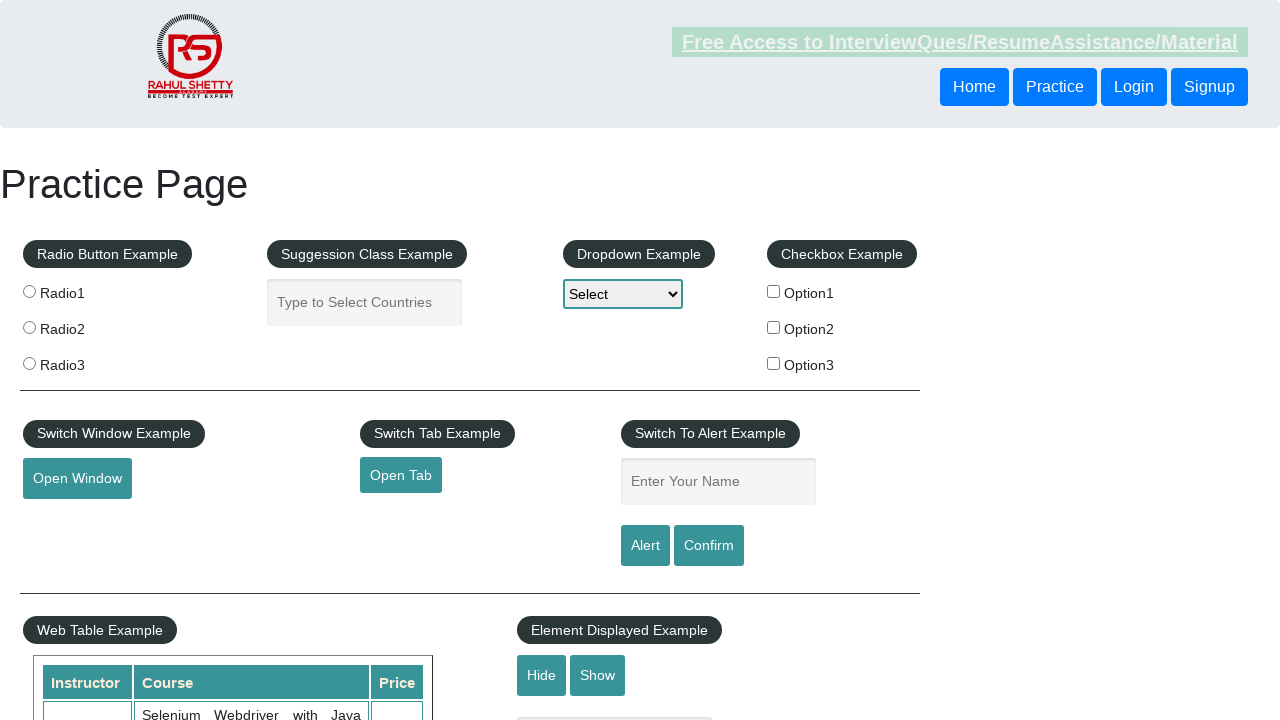

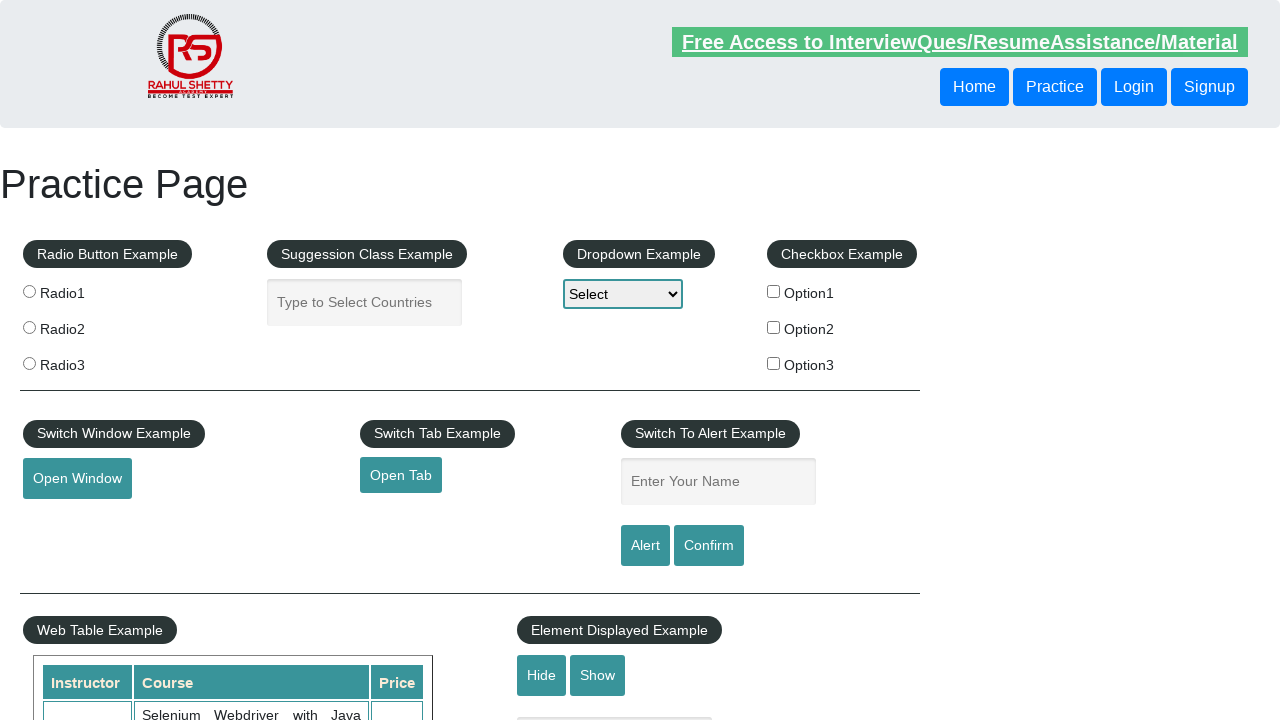